Tests file upload functionality by uploading a file using the file input element and verifying the upload was successful by checking the uploaded files section.

Starting URL: http://the-internet.herokuapp.com/upload

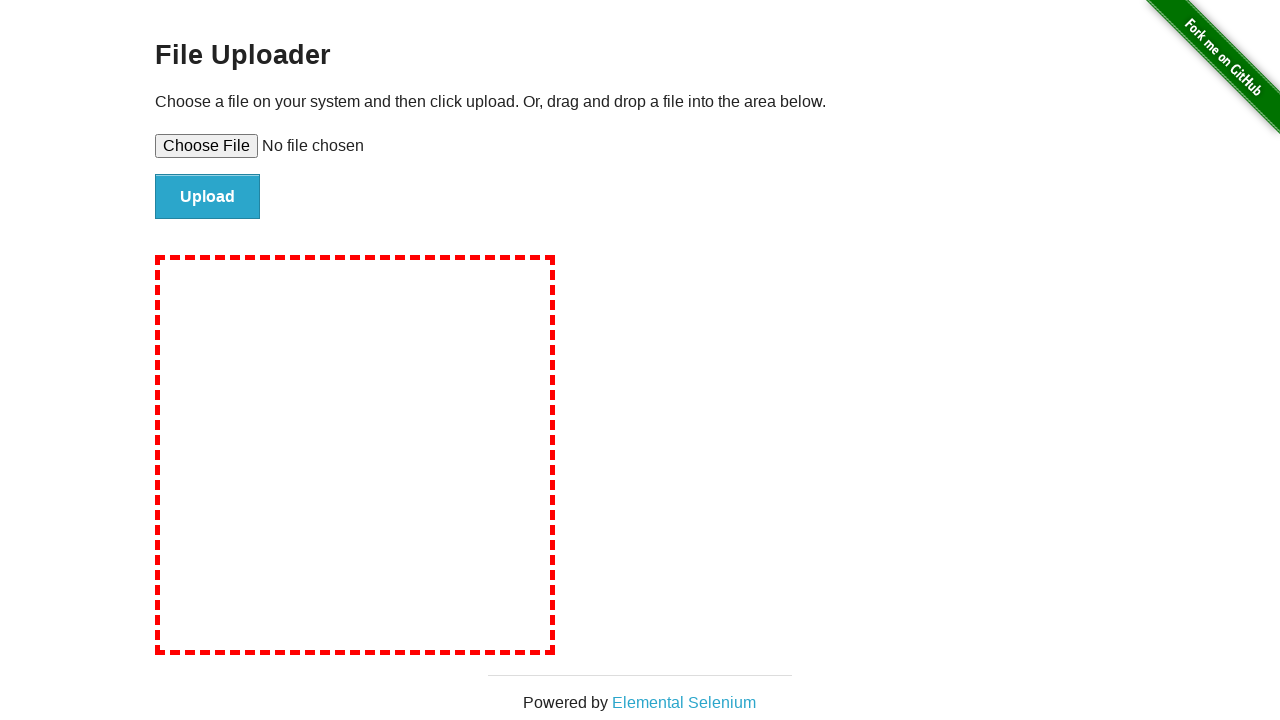

Created temporary test file for upload
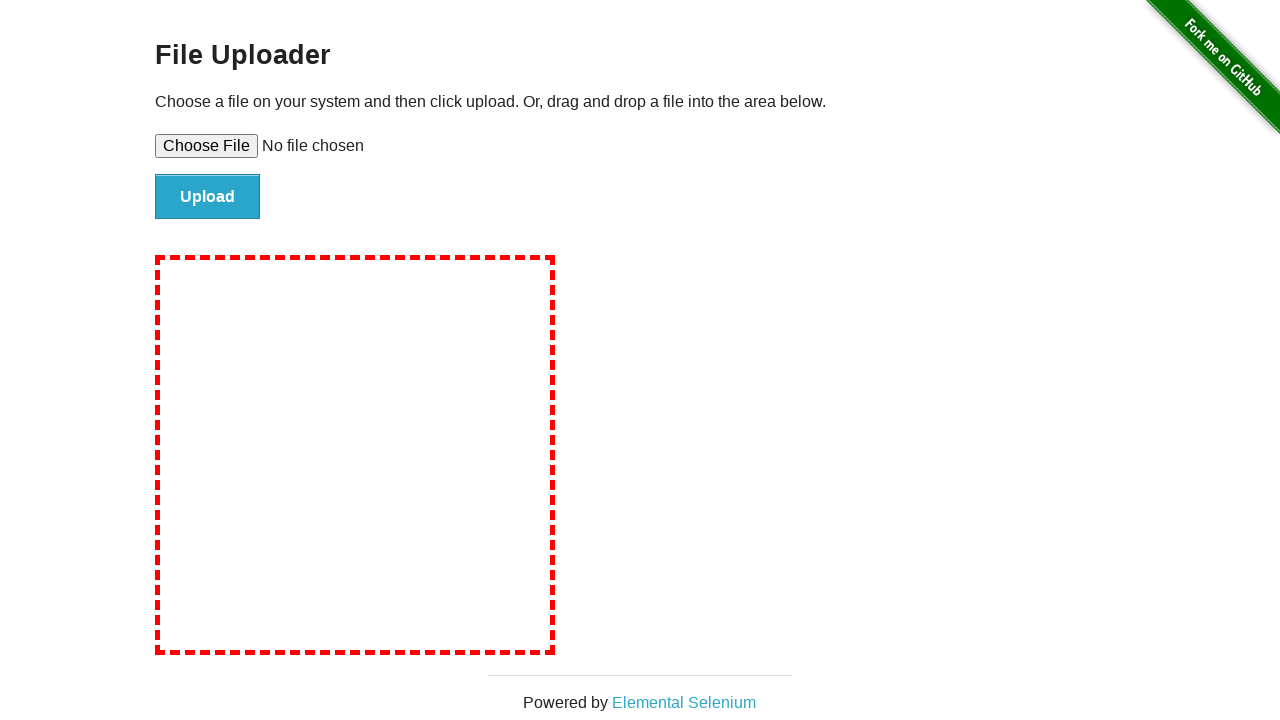

Set input file to temporary test file
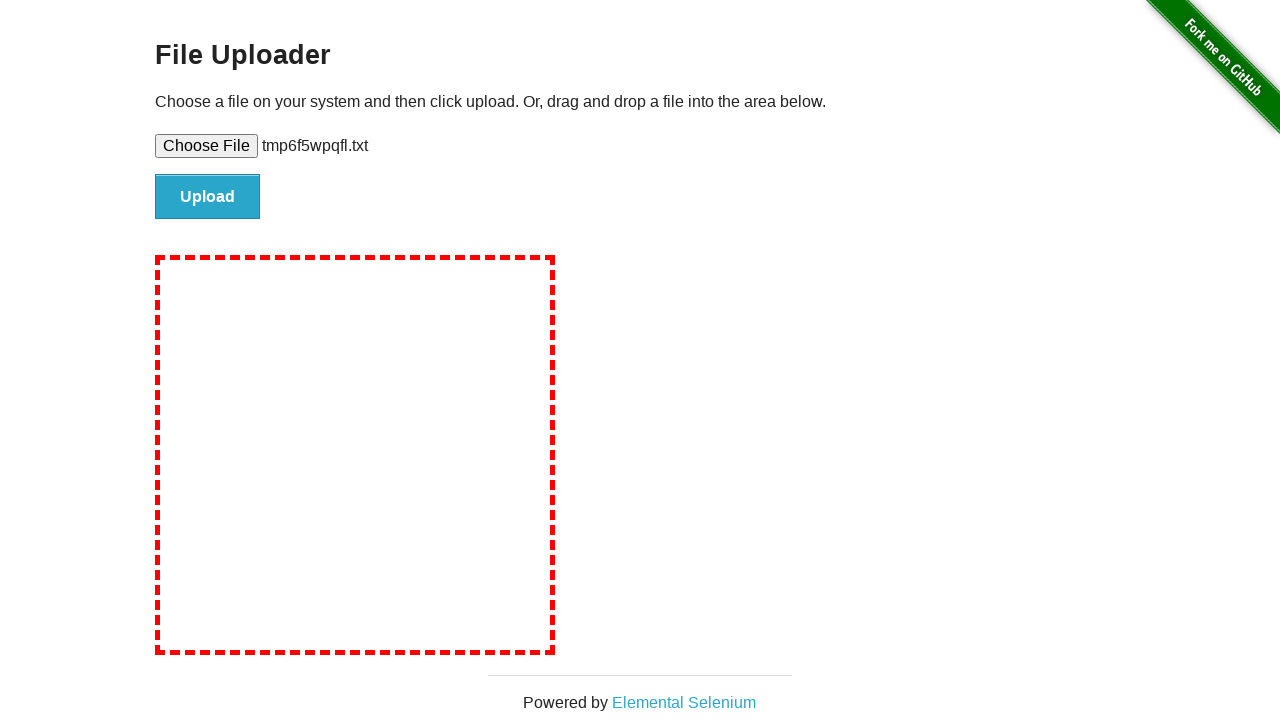

Clicked file submit button to upload at (208, 197) on input#file-submit
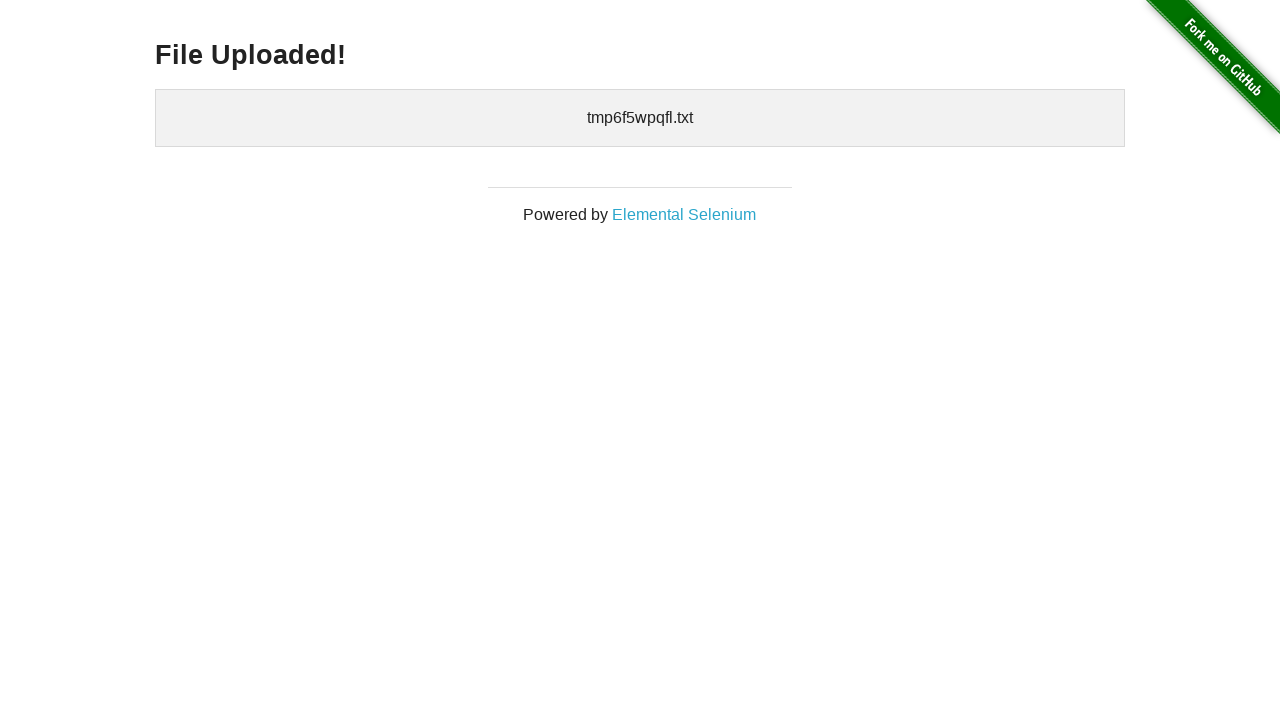

Uploaded files section loaded successfully
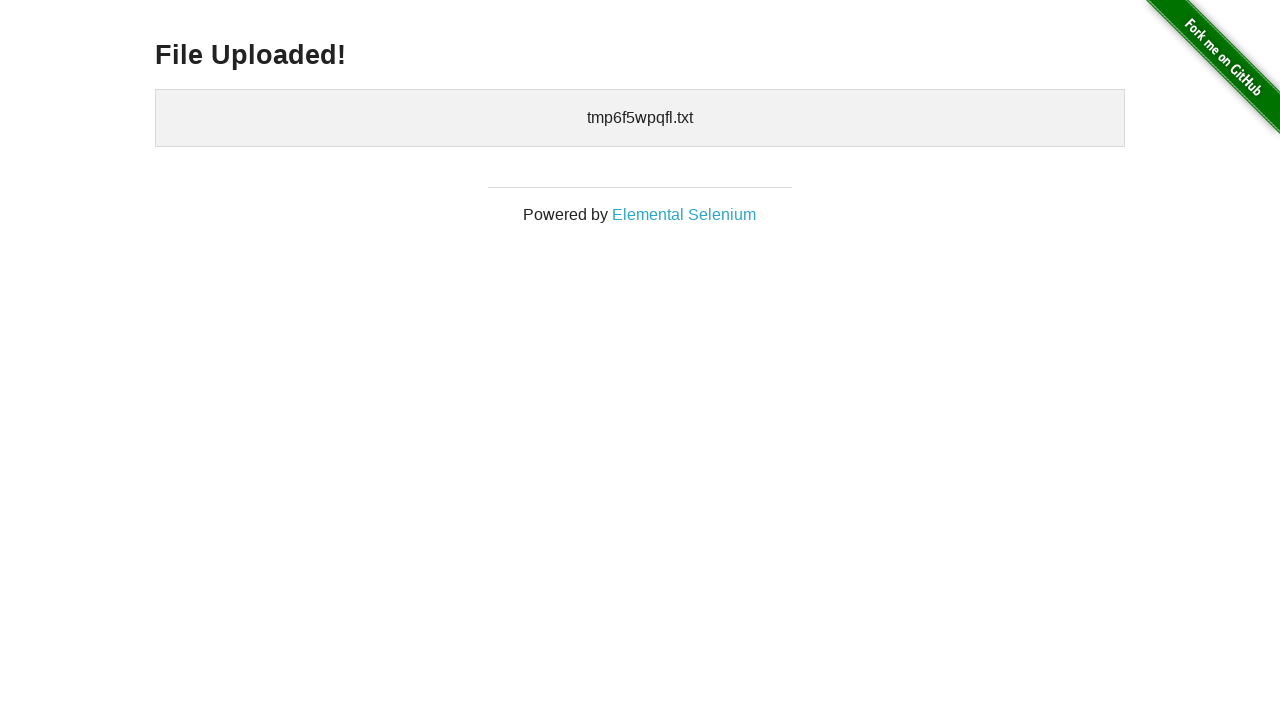

Cleaned up temporary test file
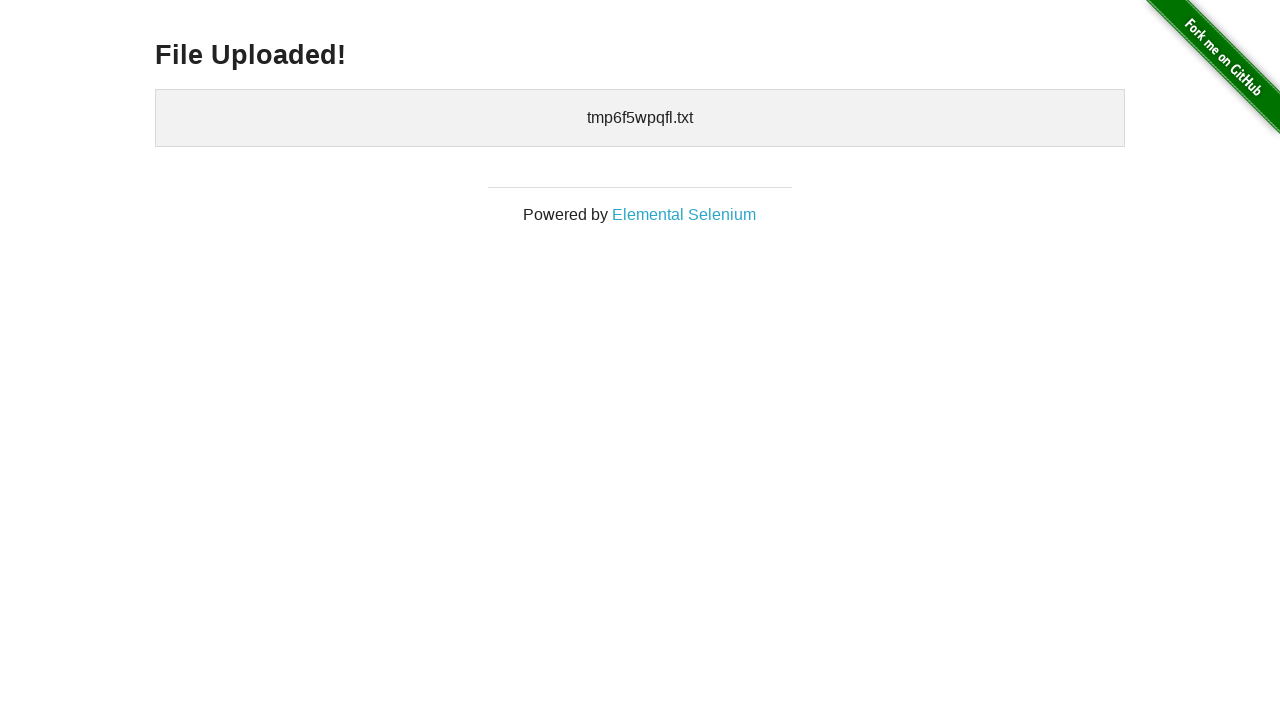

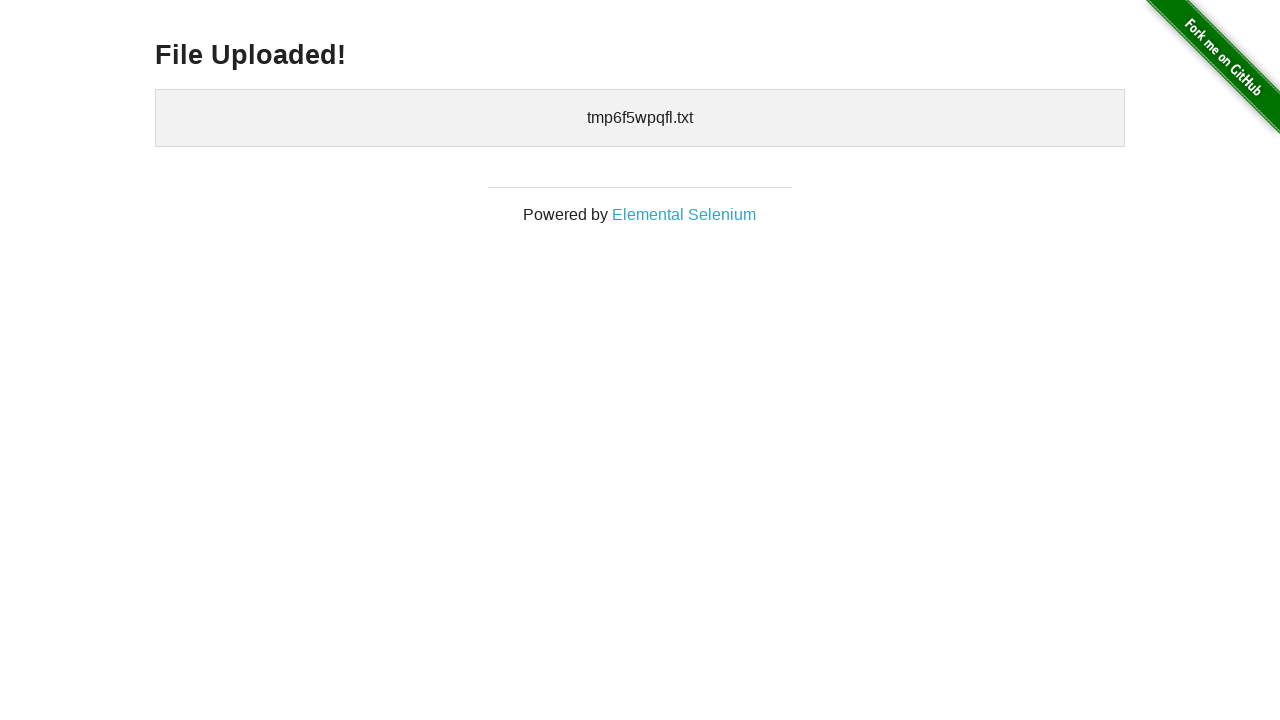